Navigates to the Context Menu page, right-clicks to trigger an alert, accepts the alert, and verifies it is properly dismissed

Starting URL: https://the-internet.herokuapp.com/

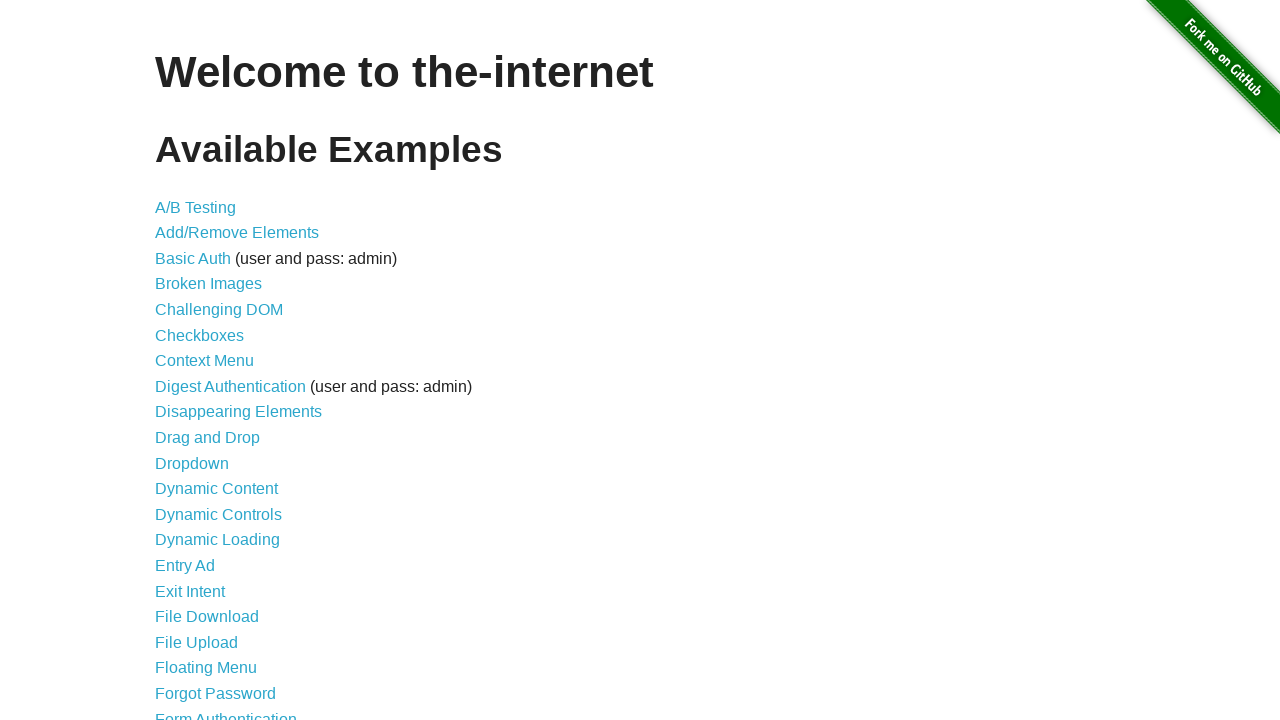

Waited for page header to load
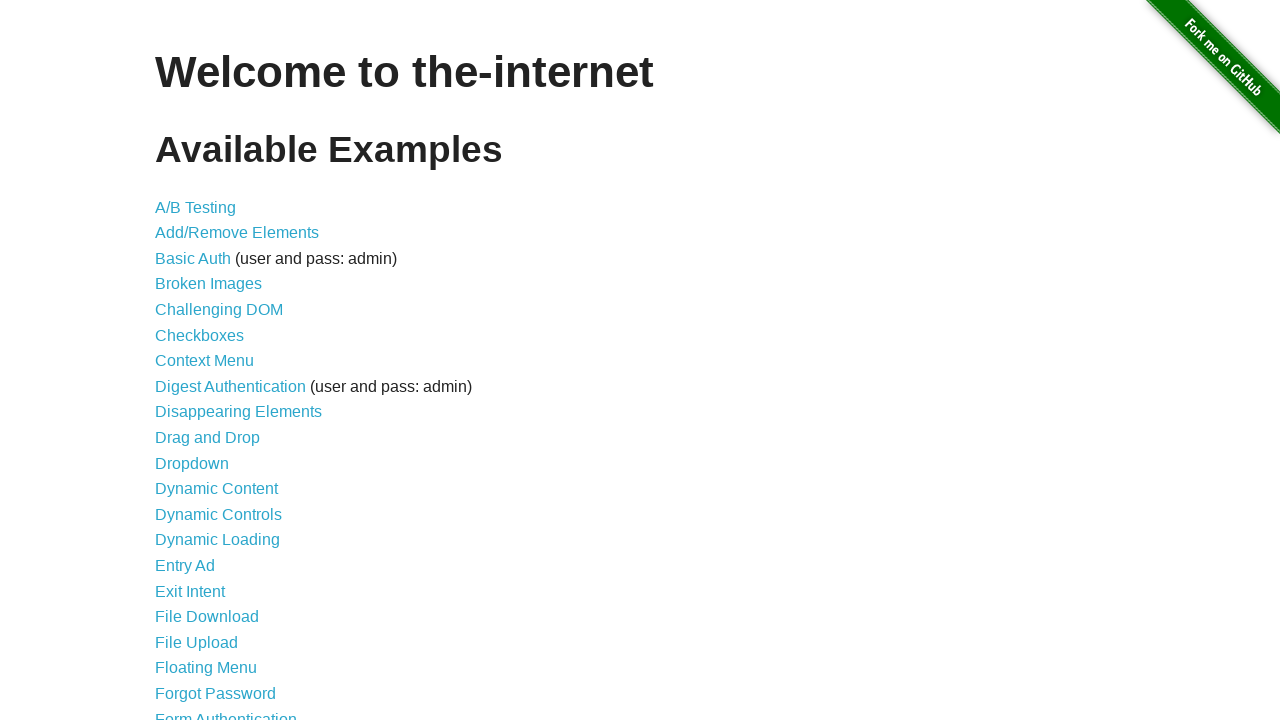

Clicked on Context Menu link at (204, 361) on xpath=//a[normalize-space()='Context Menu']
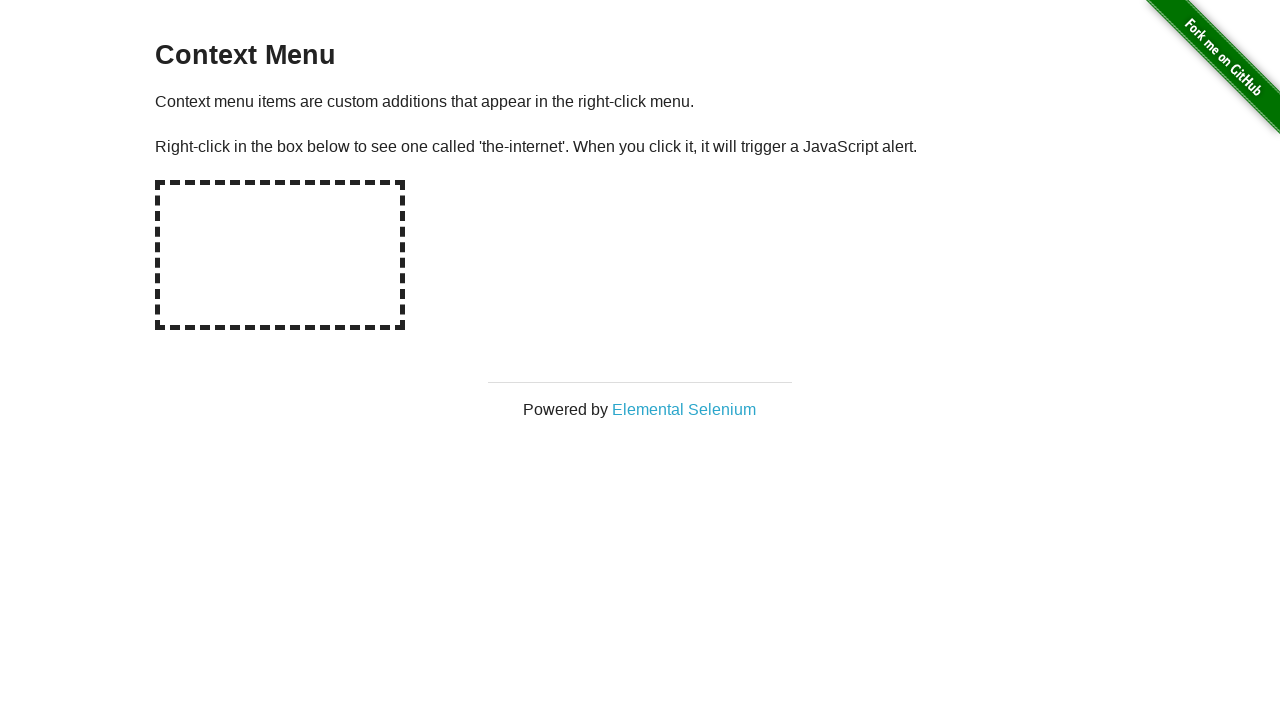

Waited for hot-spot box element to be present
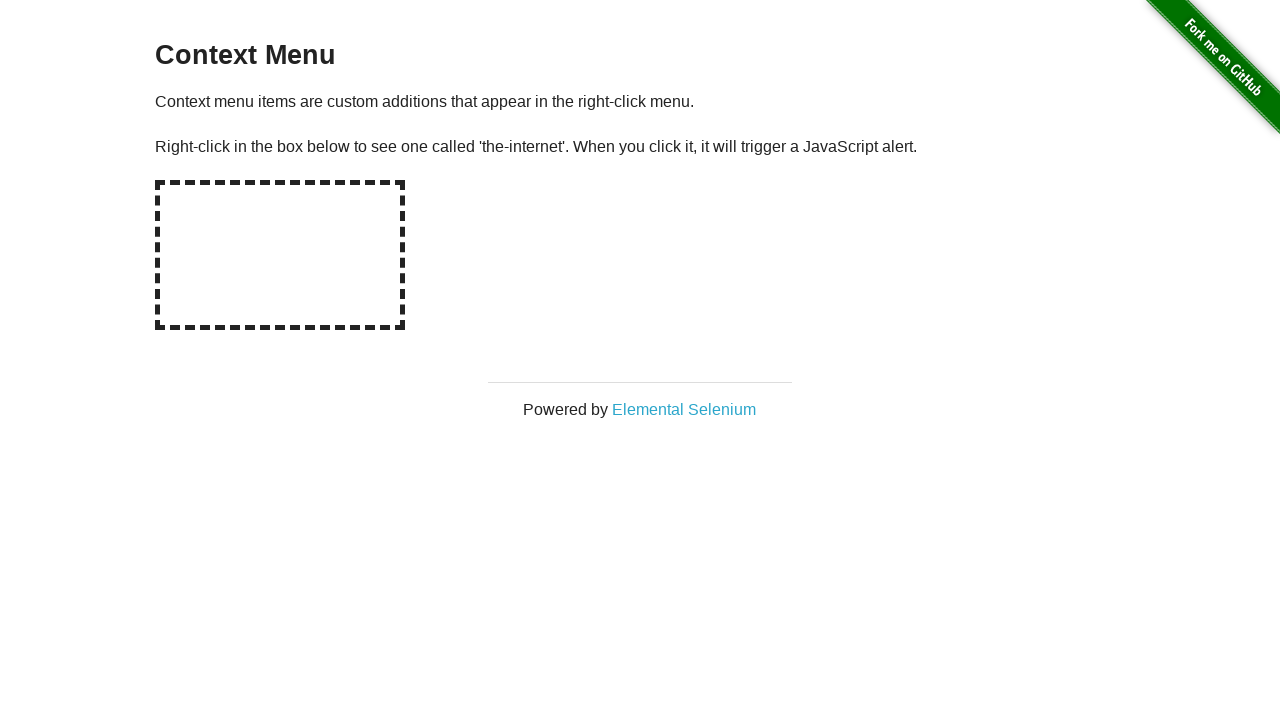

Set up dialog handler to accept alerts
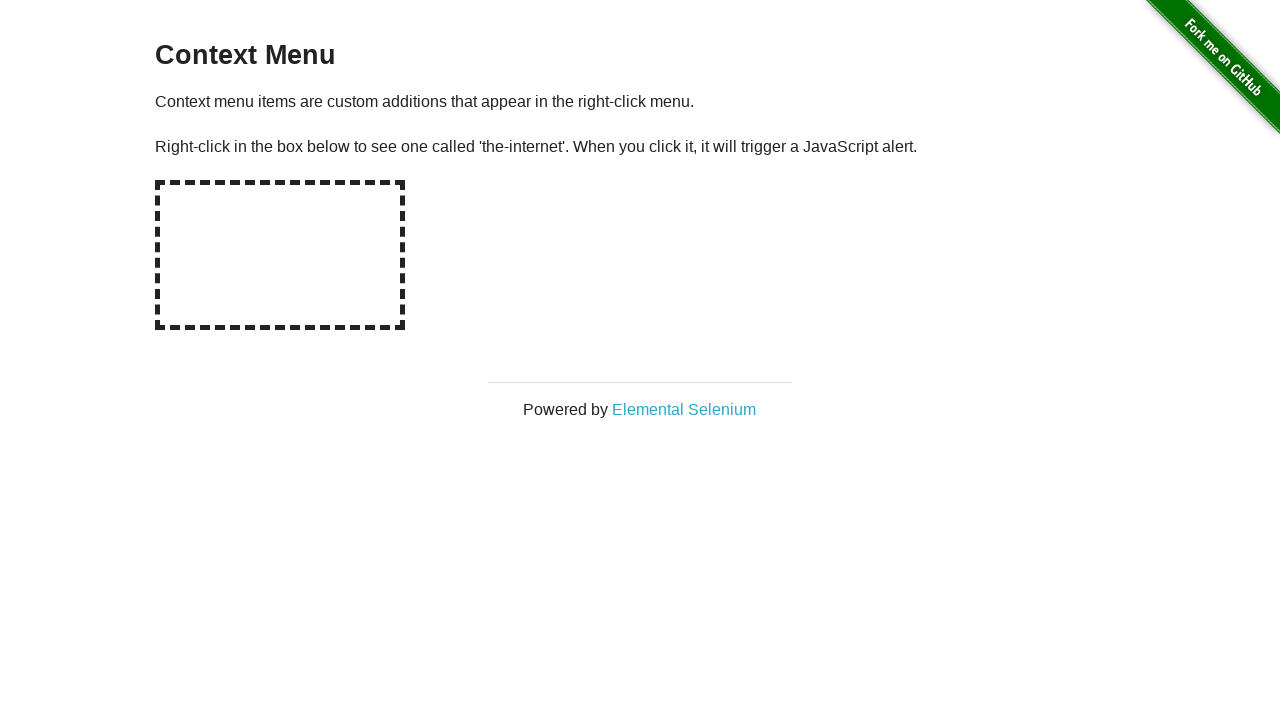

Right-clicked on hot-spot element to trigger context menu and alert at (280, 255) on #hot-spot
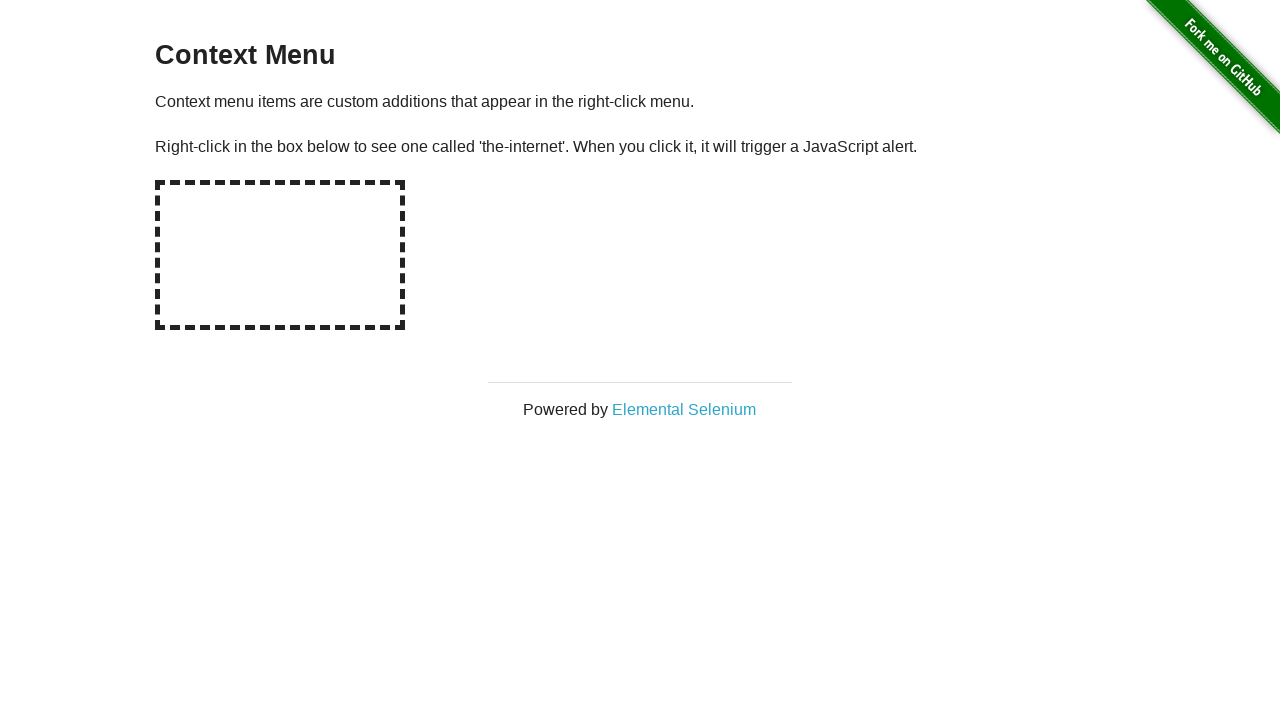

Waited for alert to be handled
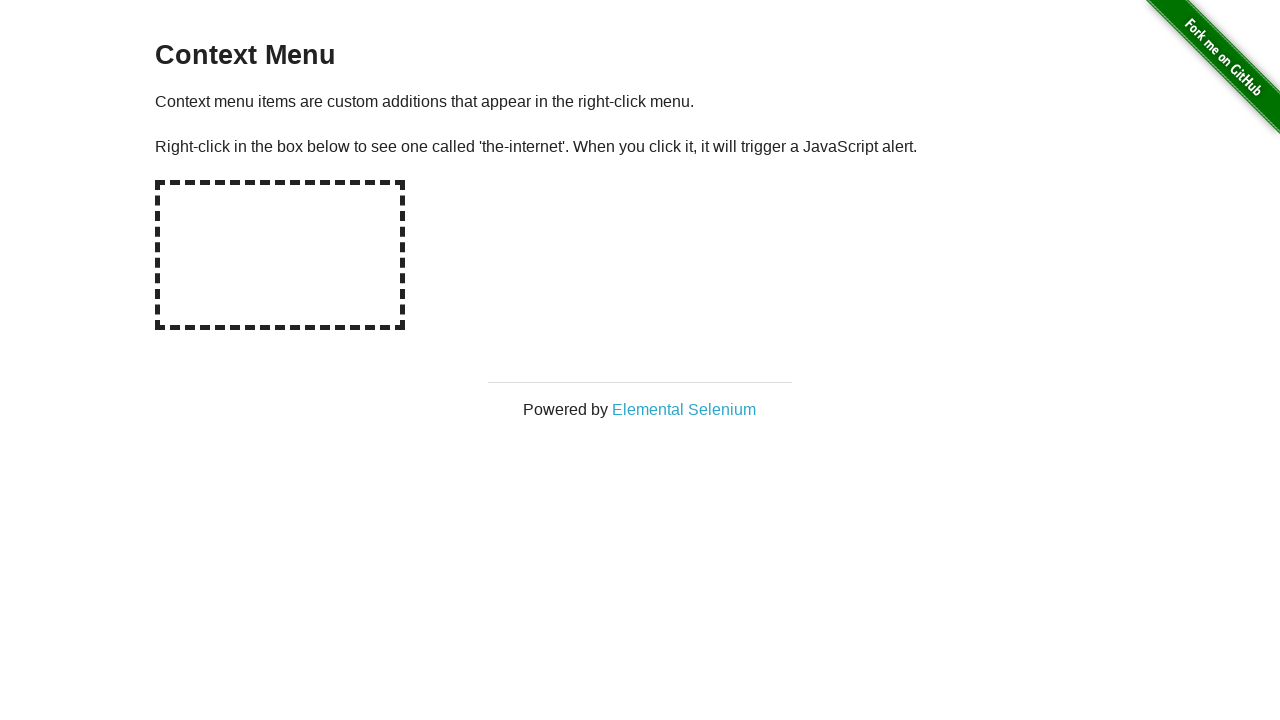

Verified alert message matches expected text 'You selected a context menu'
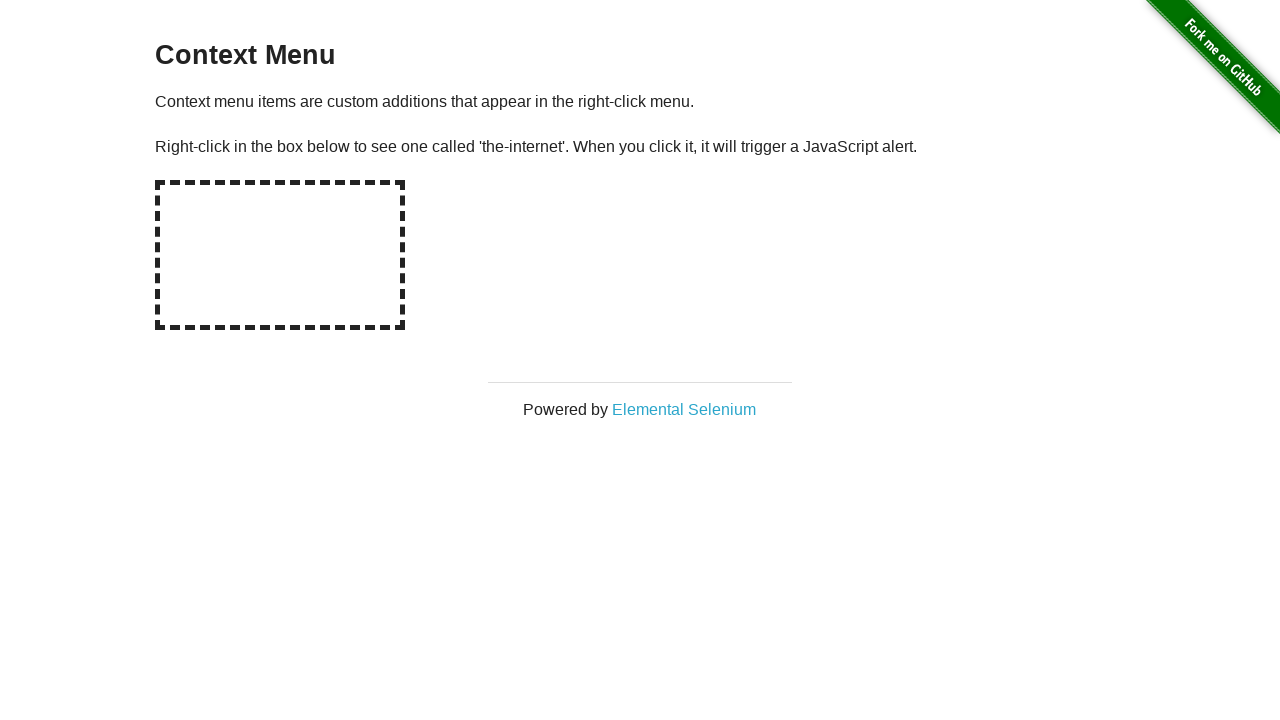

Verified alert was properly handled and dismissed
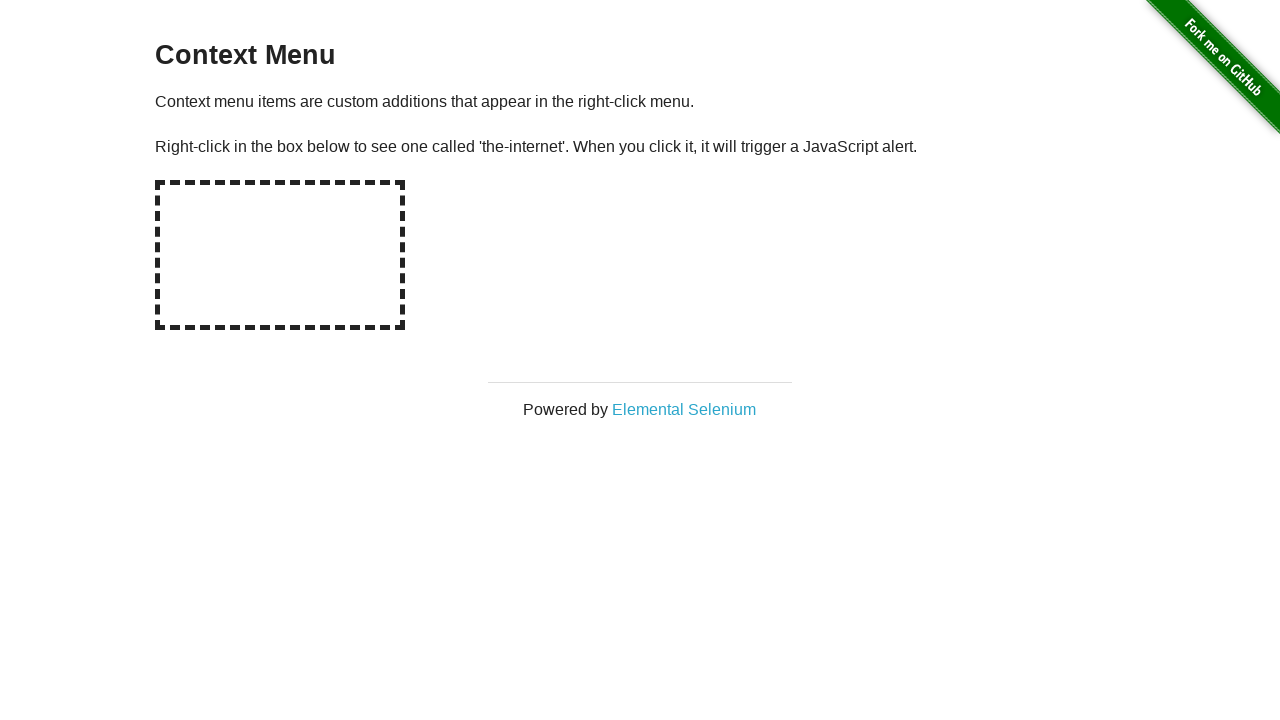

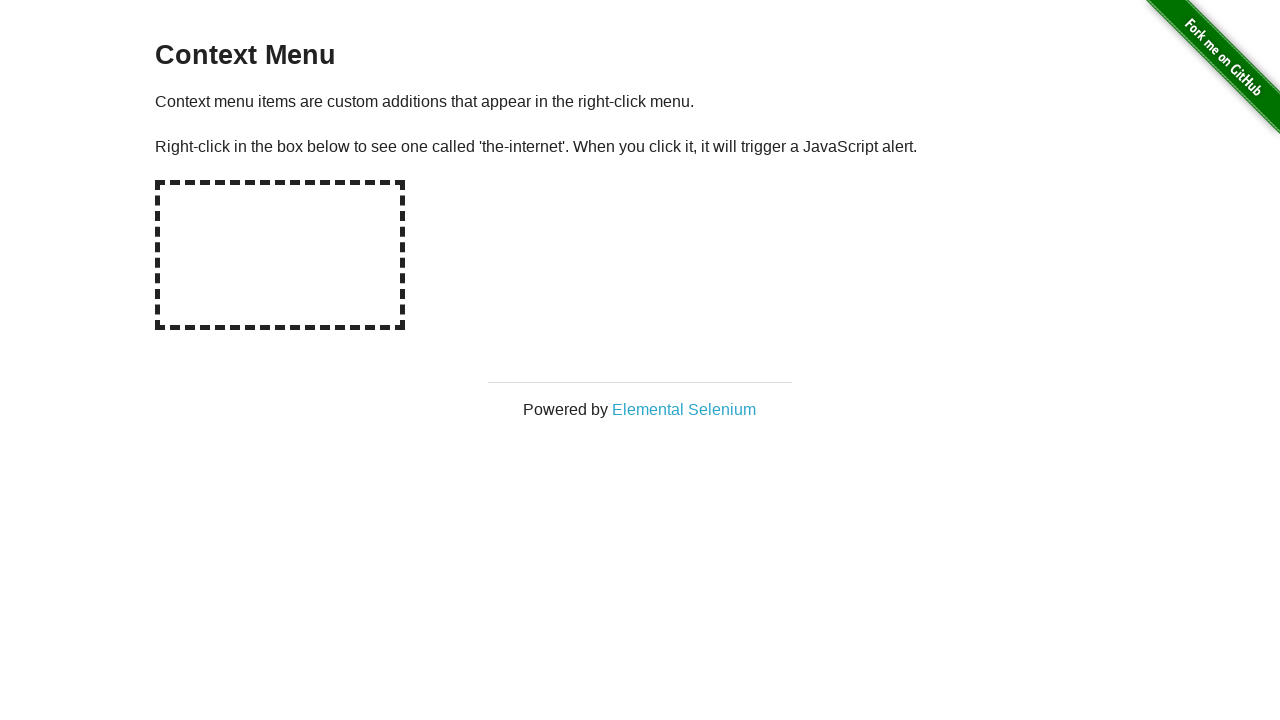